Tests browser navigation by loading Flipkart, checking page source content, then navigating to GitHub and performing forward/refresh navigation commands

Starting URL: https://www.flipkart.com/

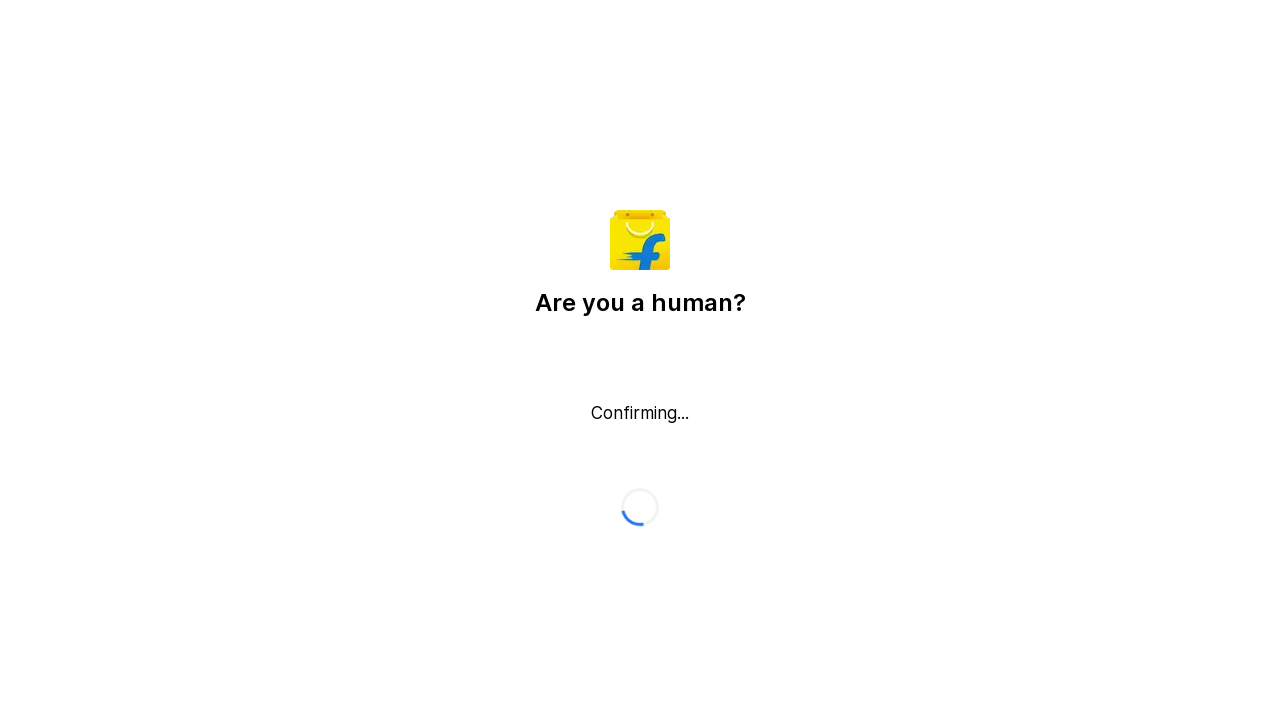

Retrieved page source content from Flipkart
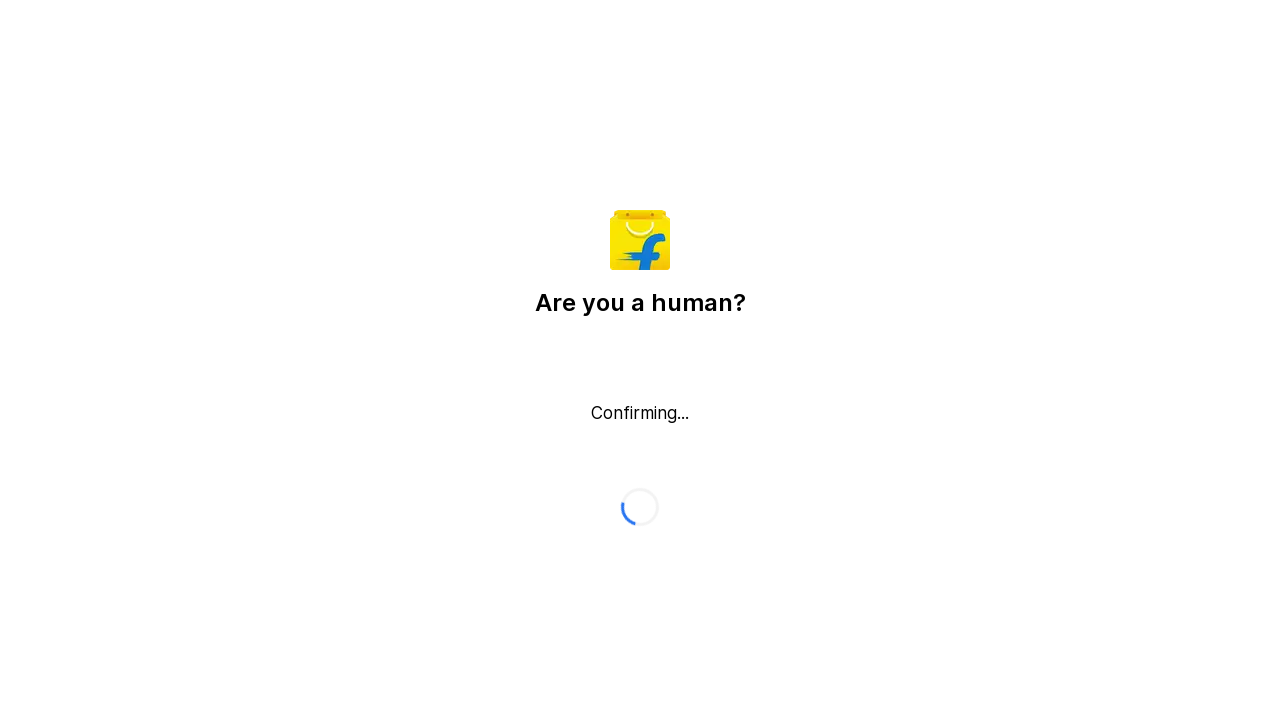

Checked page source for expected text content
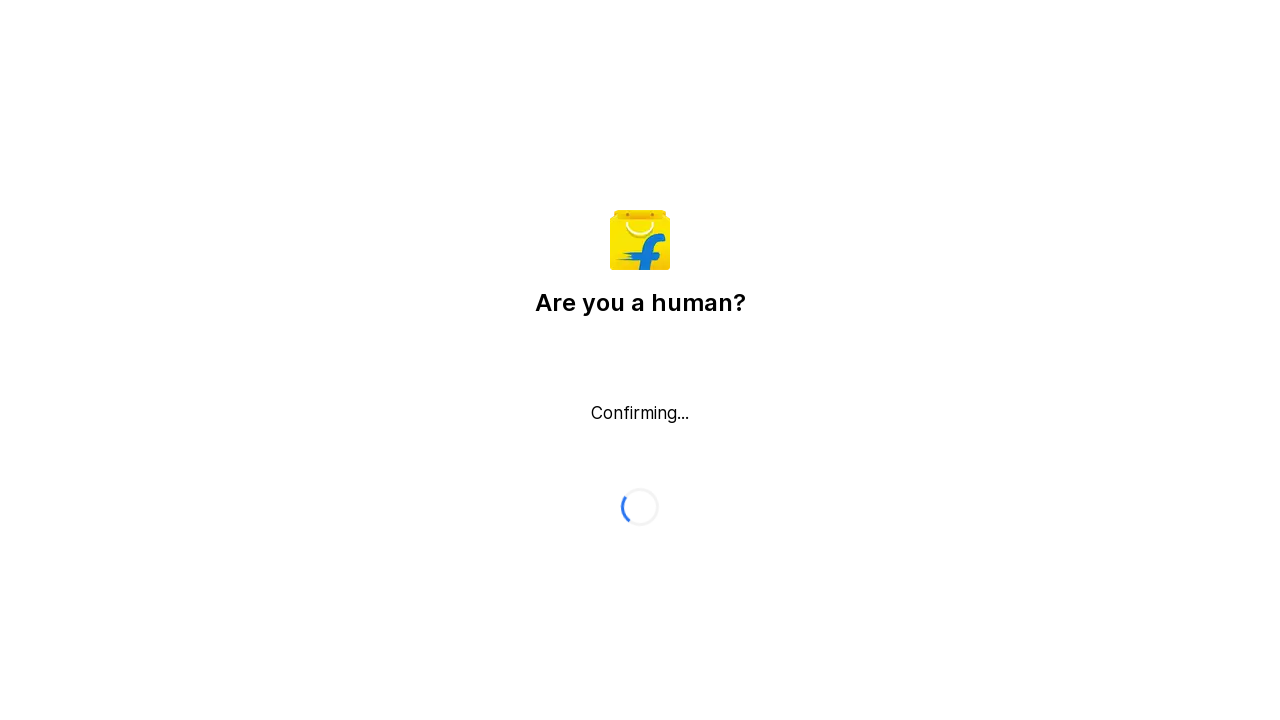

Navigated to GitHub homepage
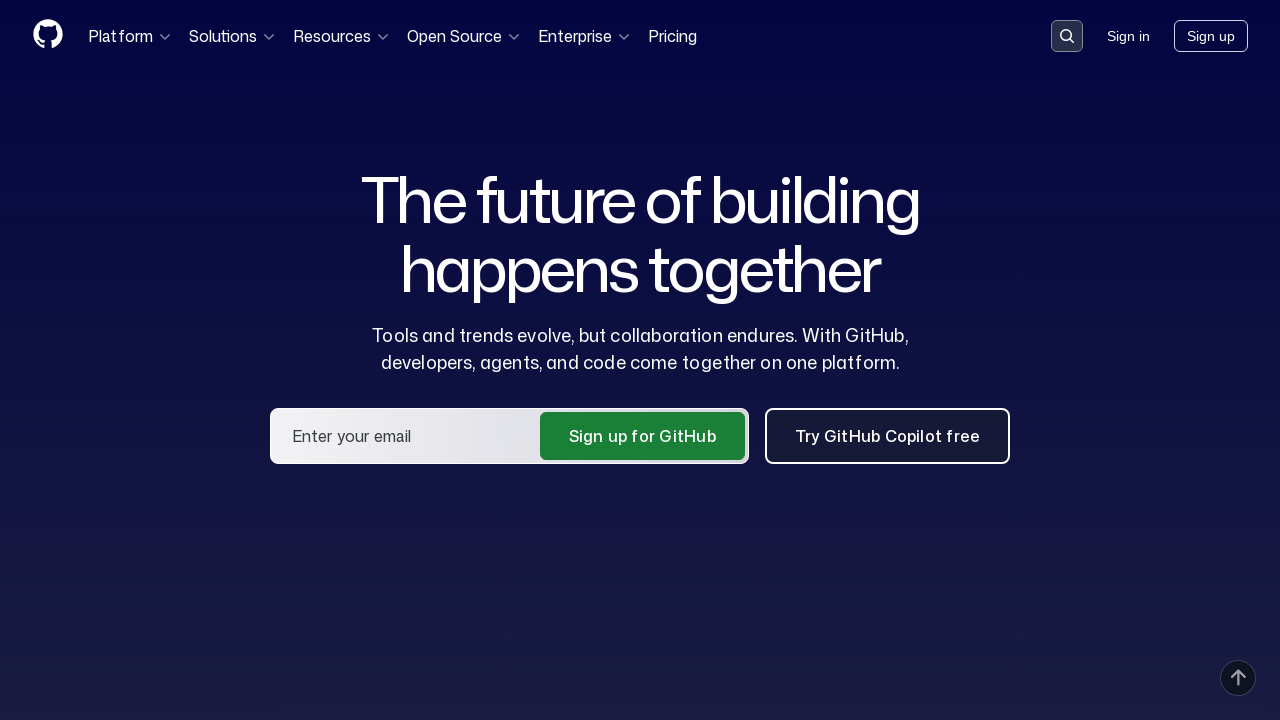

Refreshed the GitHub page
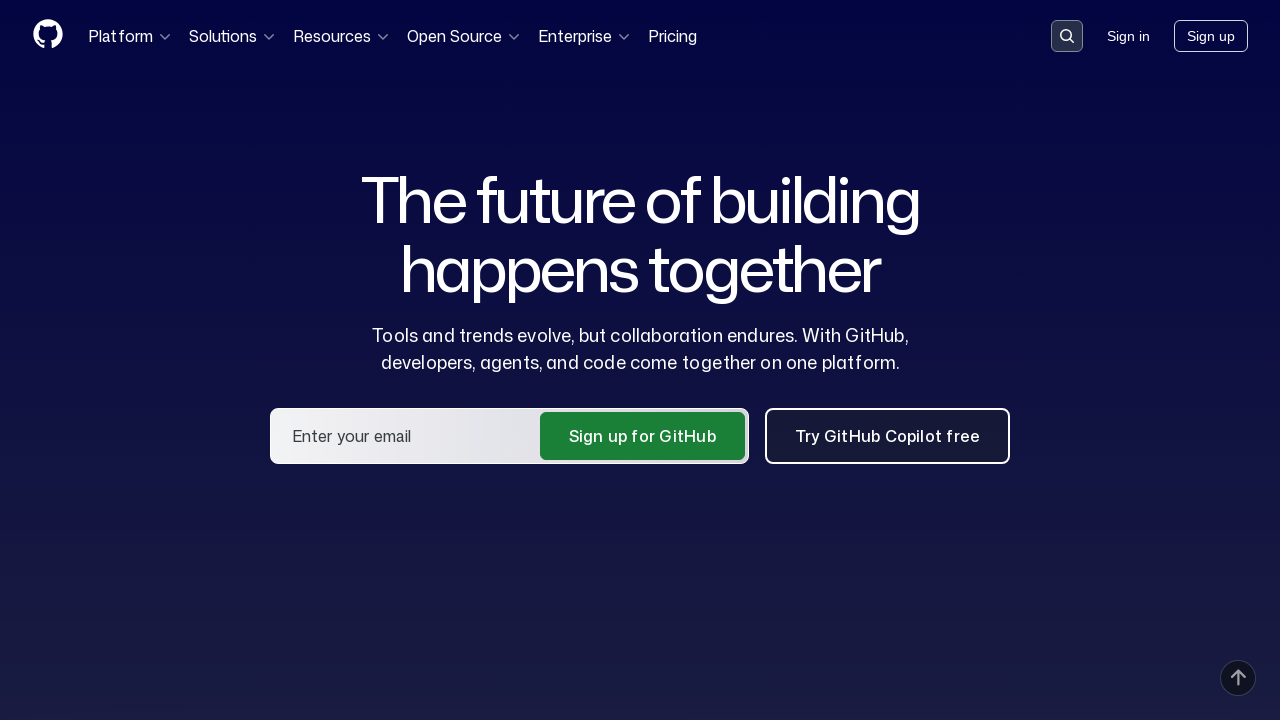

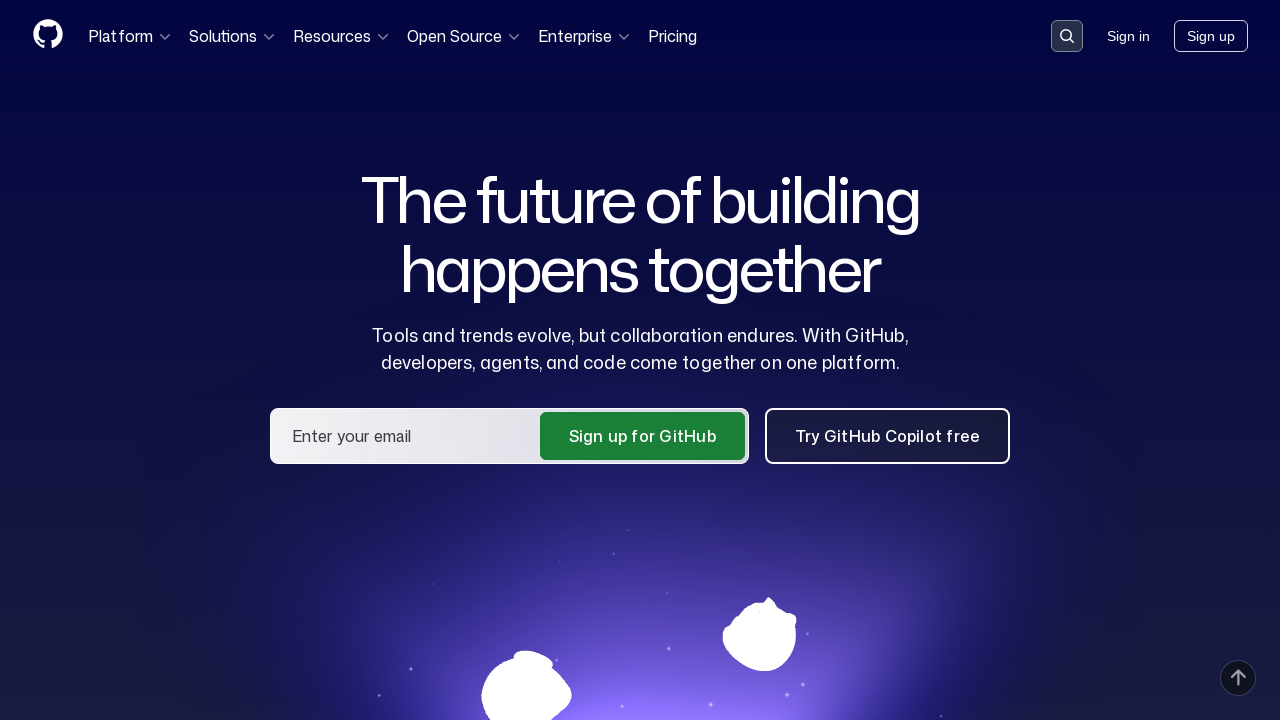